Tests checking and then unchecking the mark-all-complete toggle

Starting URL: https://demo.playwright.dev/todomvc

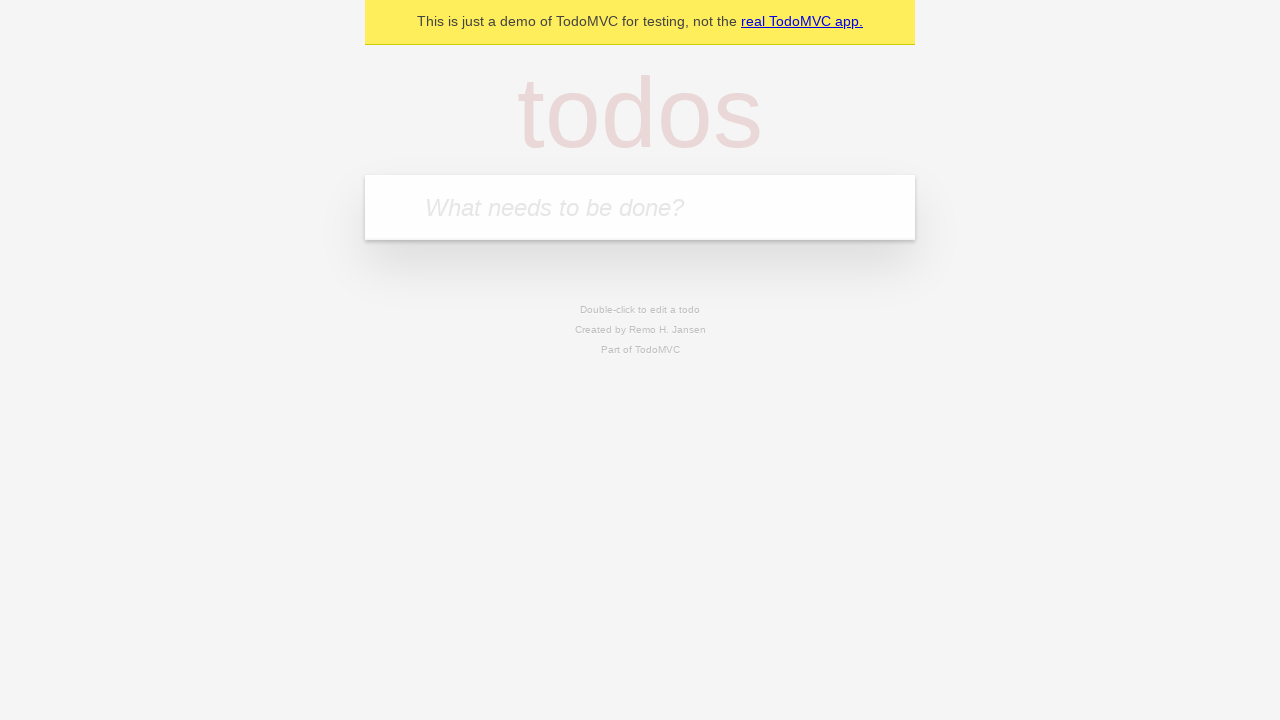

Filled first todo with 'buy some cheese' on internal:attr=[placeholder="What needs to be done?"i]
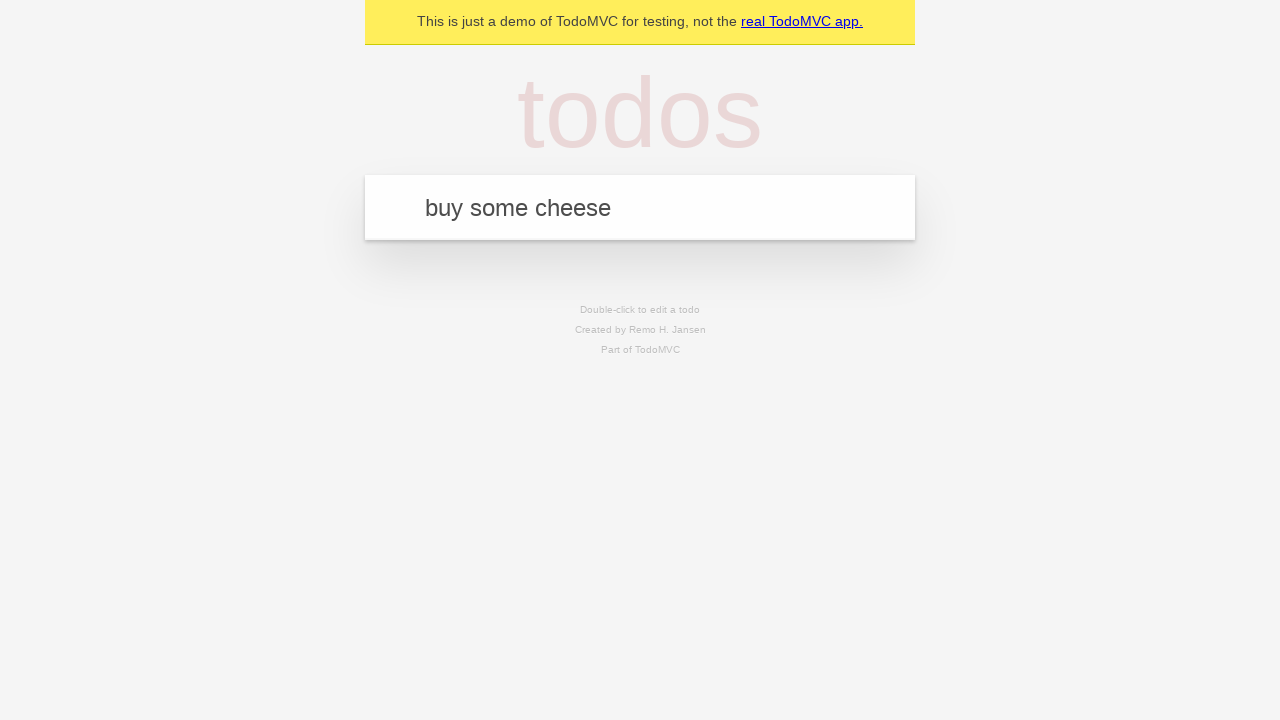

Pressed Enter to create first todo on internal:attr=[placeholder="What needs to be done?"i]
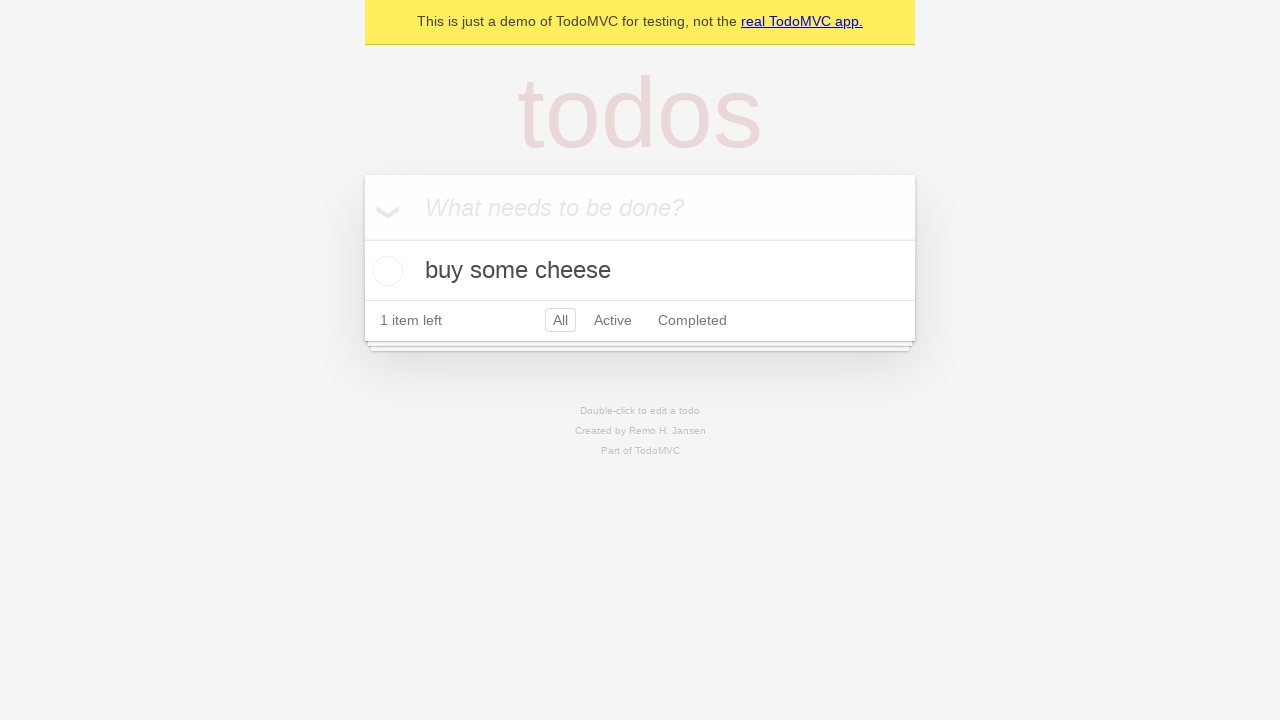

Filled second todo with 'feed the cat' on internal:attr=[placeholder="What needs to be done?"i]
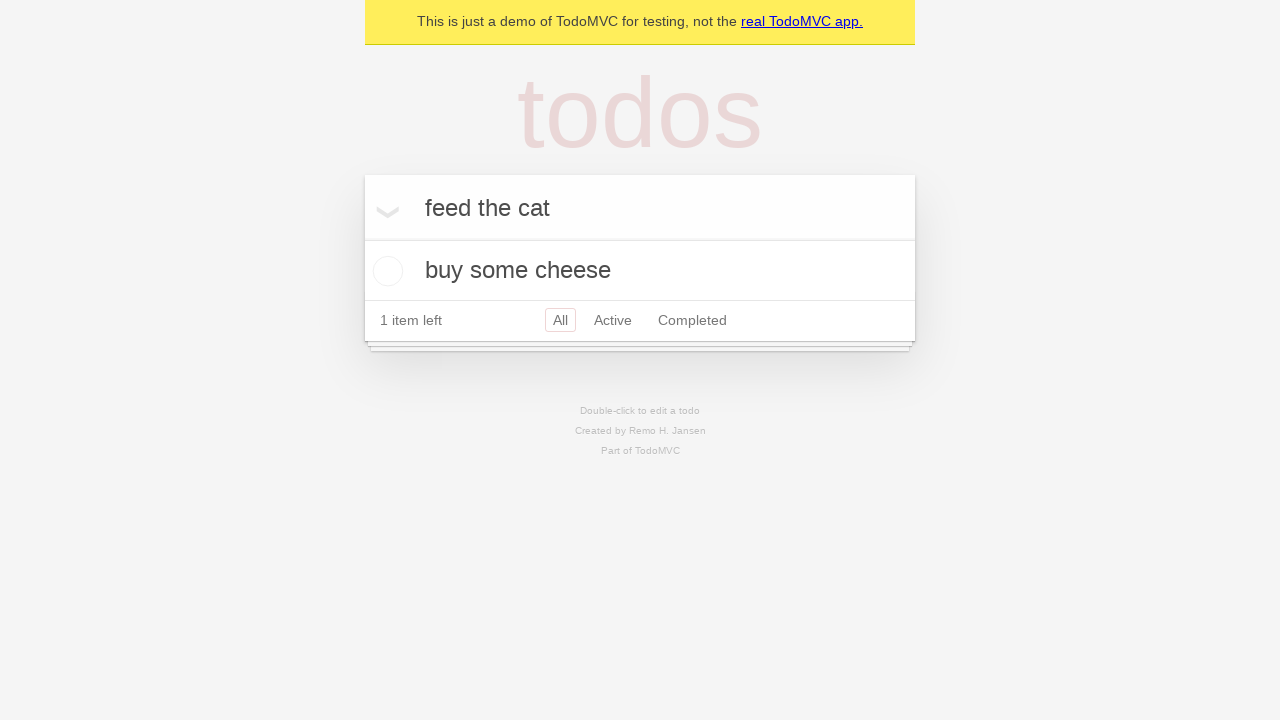

Pressed Enter to create second todo on internal:attr=[placeholder="What needs to be done?"i]
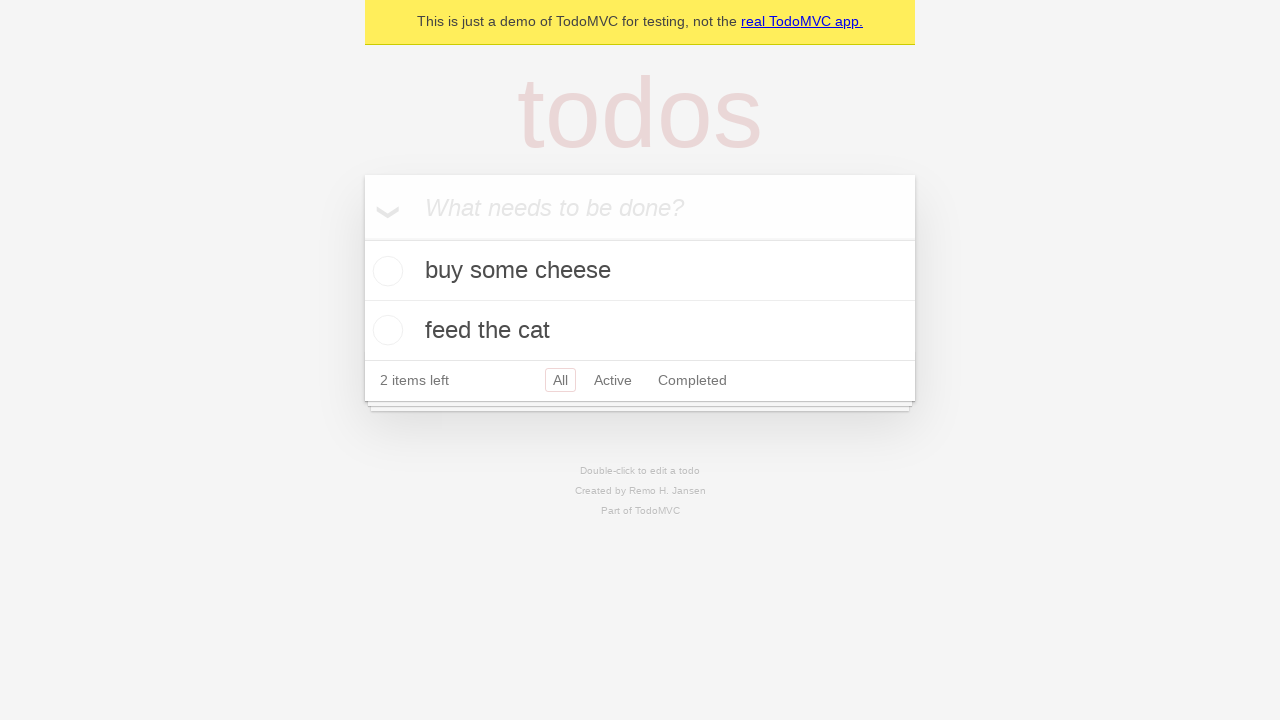

Filled third todo with 'book a doctors appointment' on internal:attr=[placeholder="What needs to be done?"i]
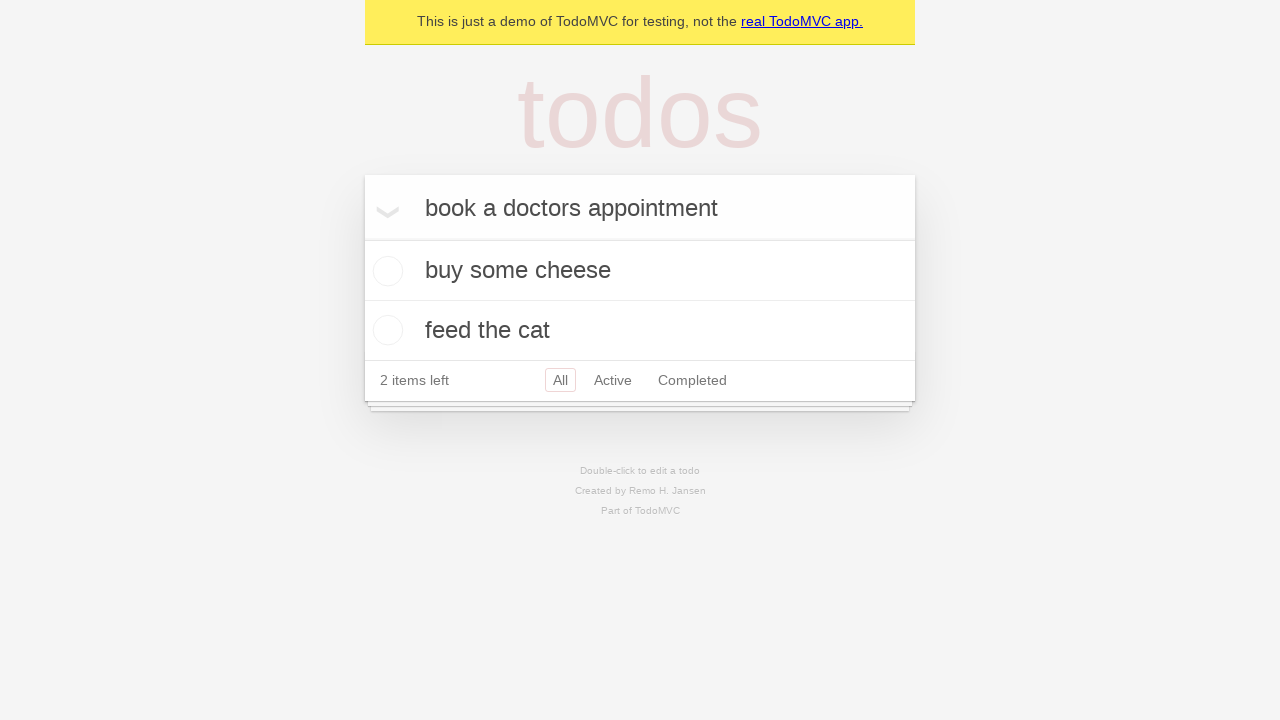

Pressed Enter to create third todo on internal:attr=[placeholder="What needs to be done?"i]
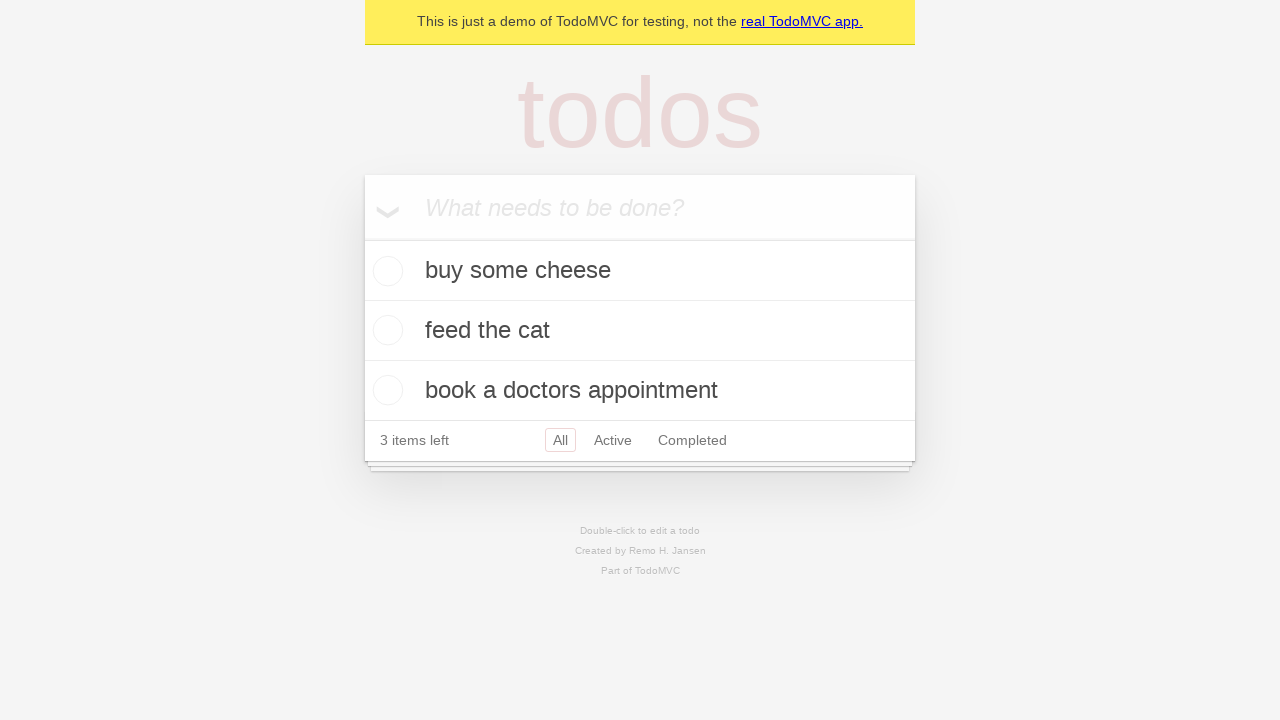

Checked 'Mark all as complete' toggle to mark all items as complete at (362, 238) on internal:label="Mark all as complete"i
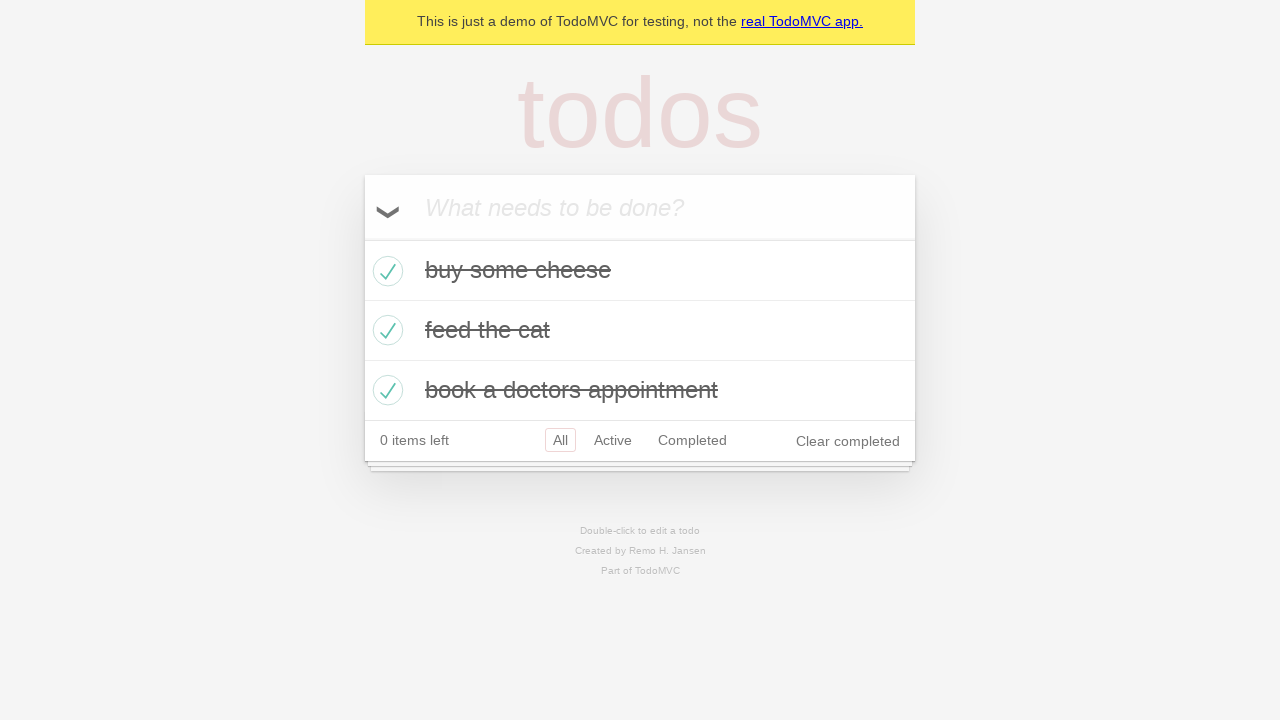

Unchecked 'Mark all as complete' toggle to clear completion state at (362, 238) on internal:label="Mark all as complete"i
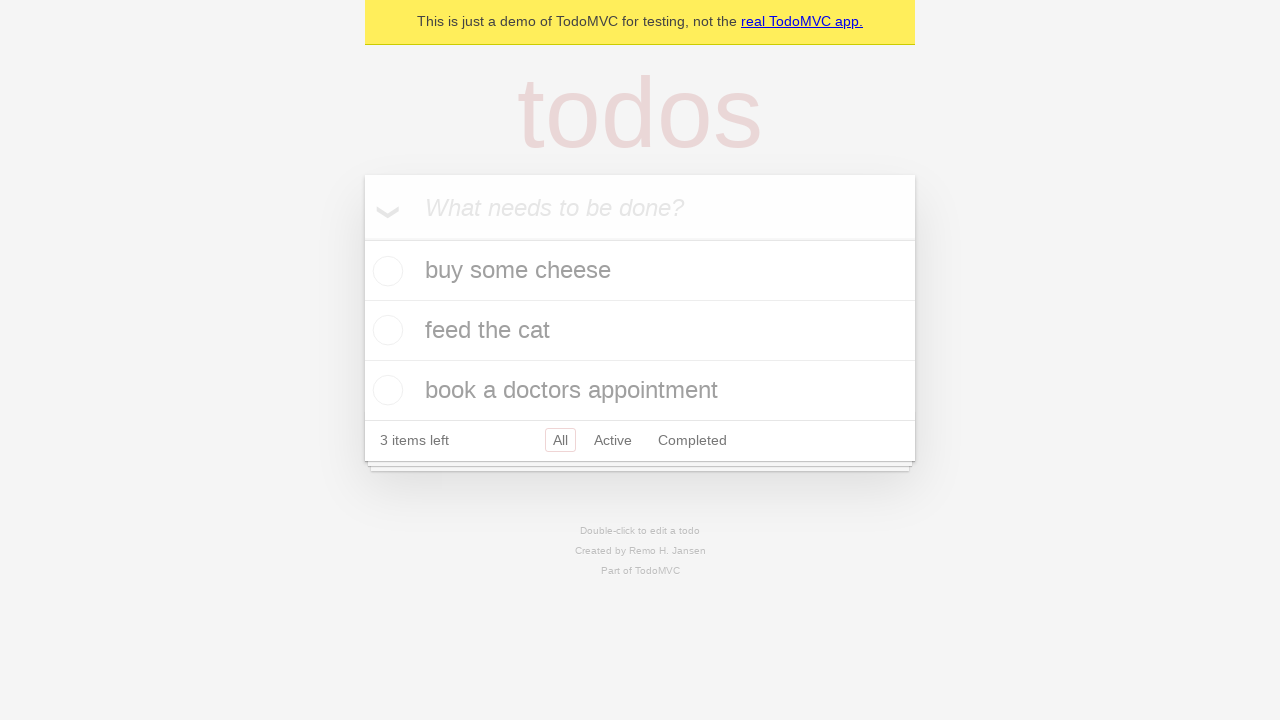

Verified that todo items are present and no longer marked as complete
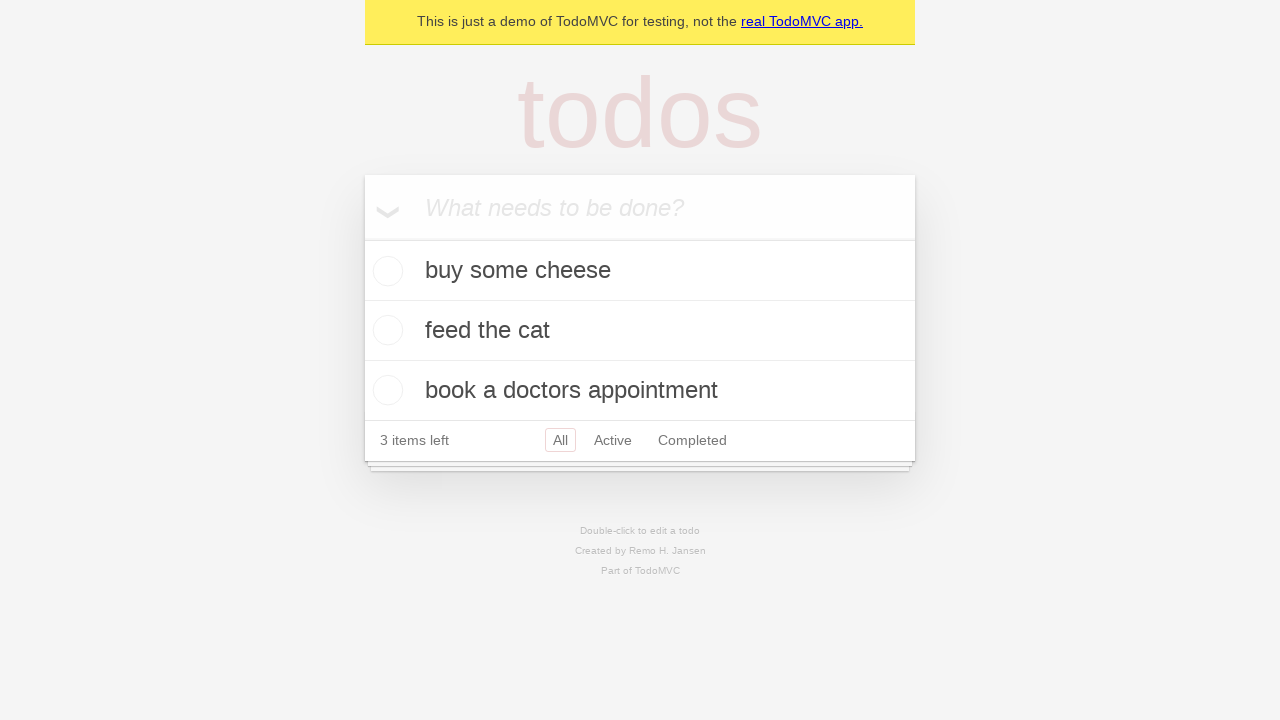

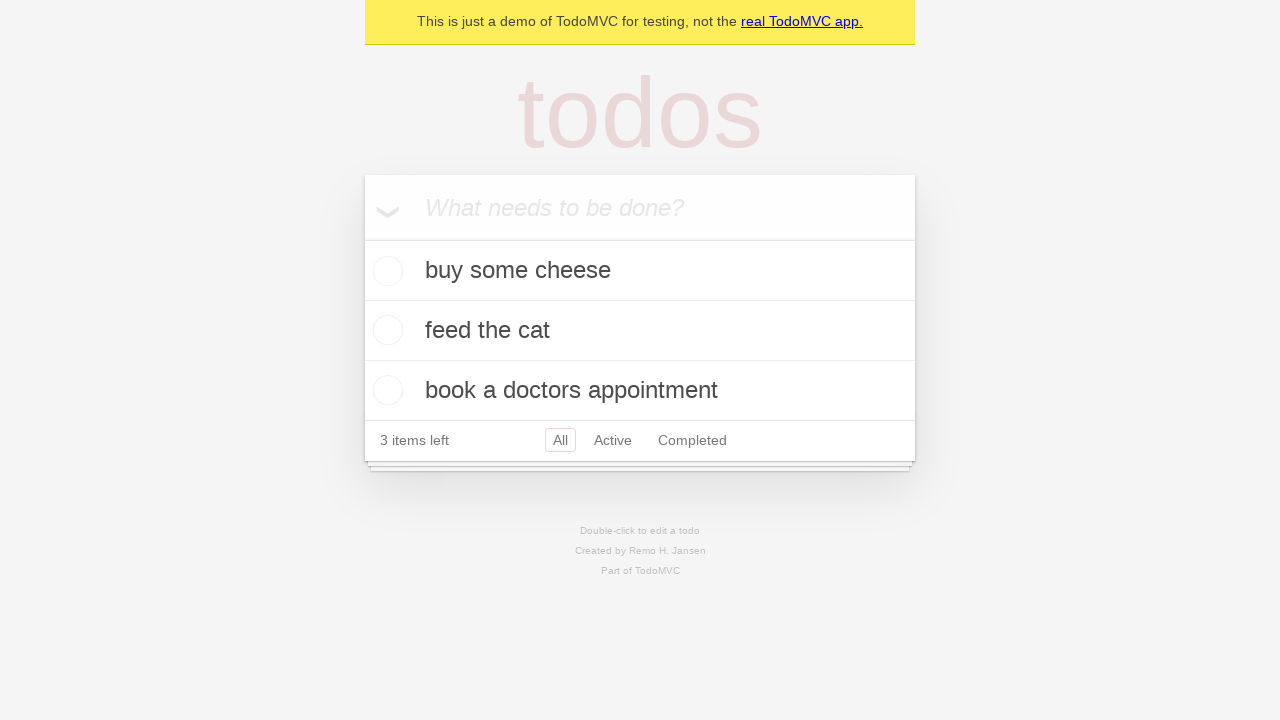